Tests scrolling by a specific amount (500 pixels down) on the page

Starting URL: https://www.selenium.dev/selenium/web/scrolling_tests/frame_with_nested_scrolling_frame_out_of_view.html

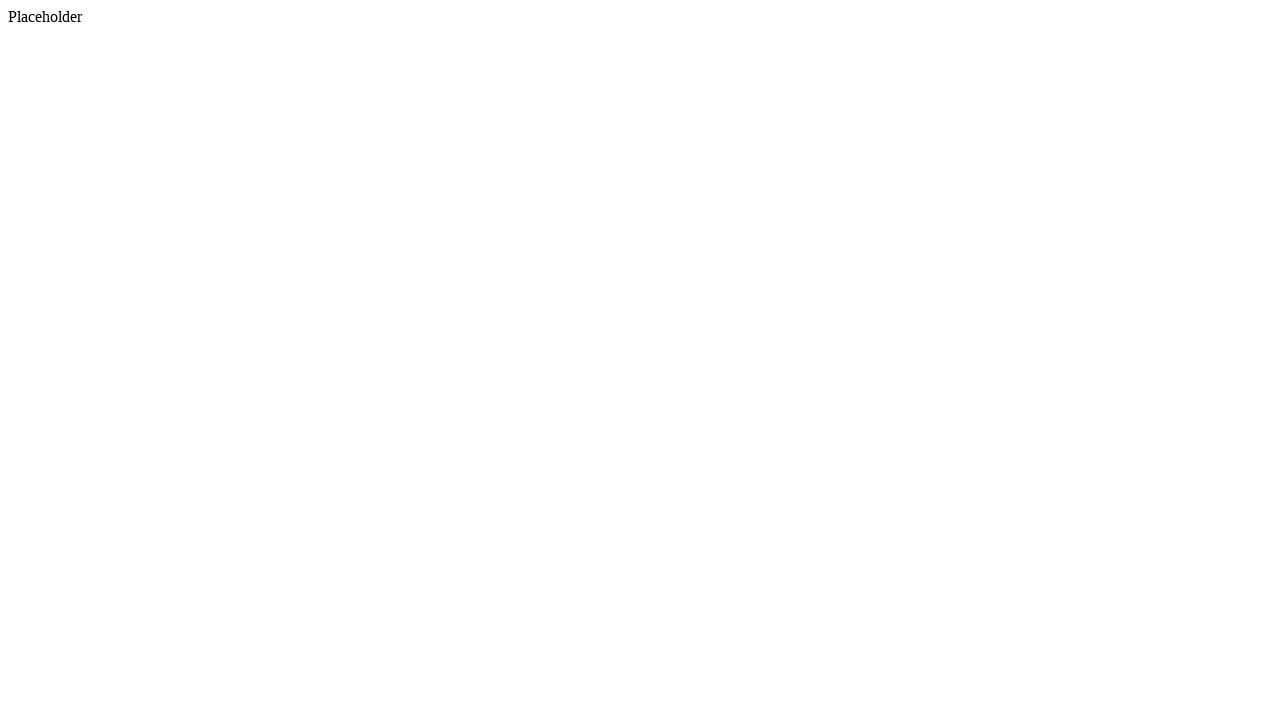

Scrolled down by 500 pixels on the page
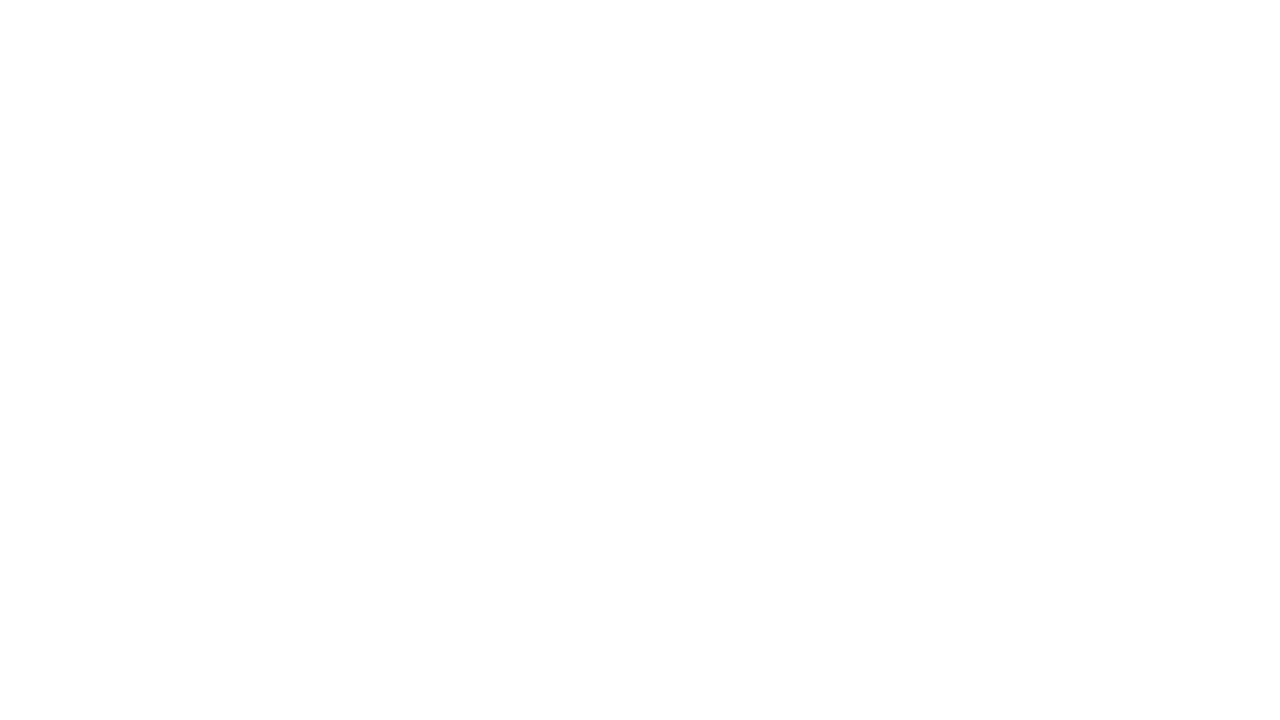

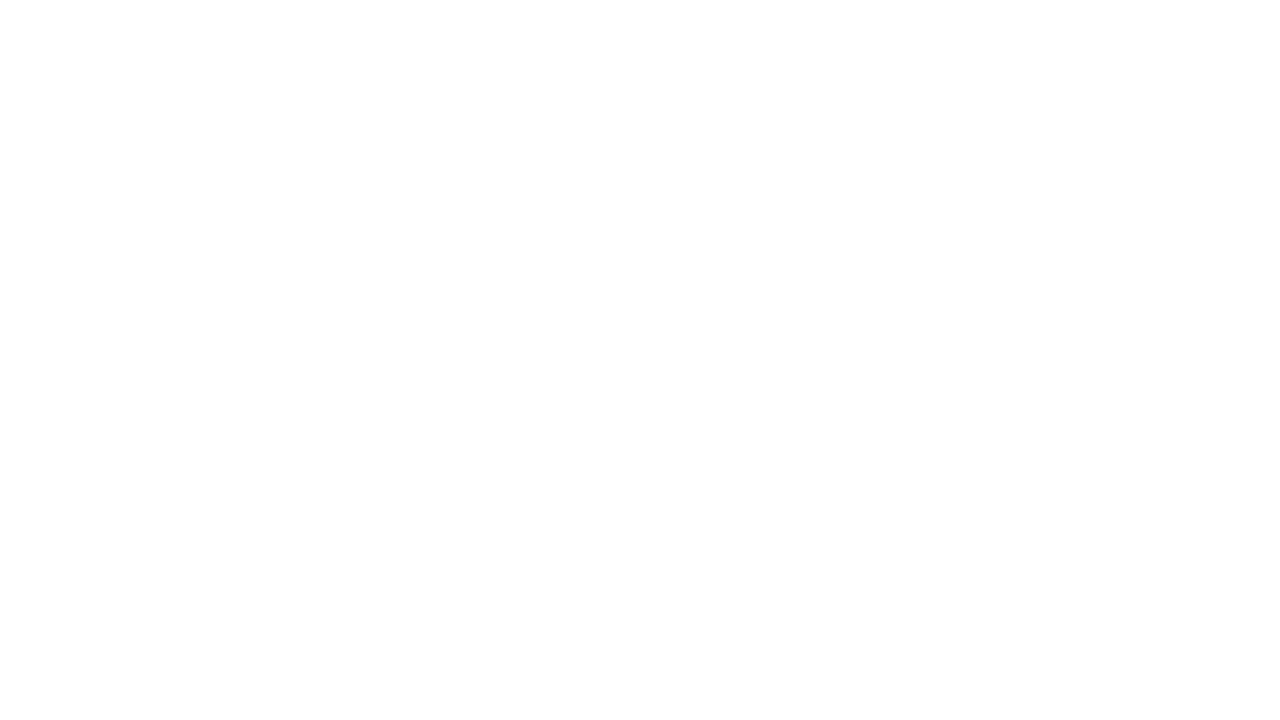